Tests radio button selection by clicking "Radio 3" and verifying selection state

Starting URL: https://antoniotrindade.com.br/treinoautomacao/elementsweb.html

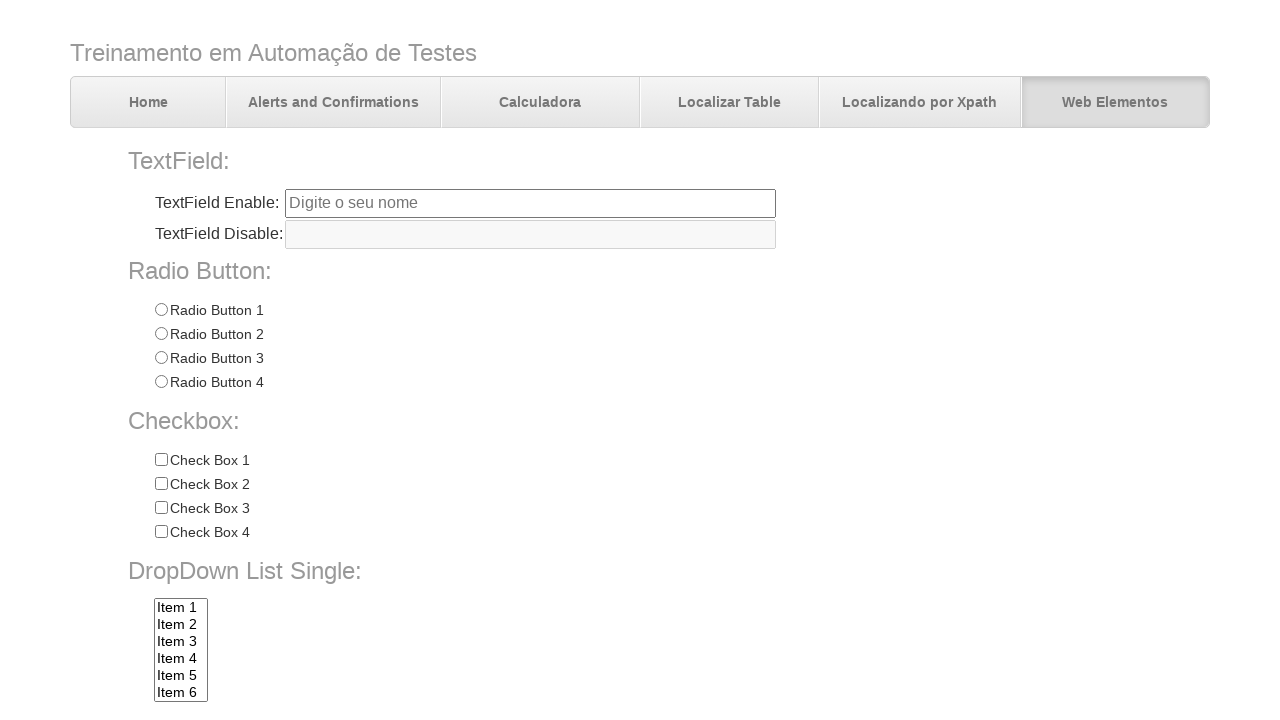

Navigated to radio button test page
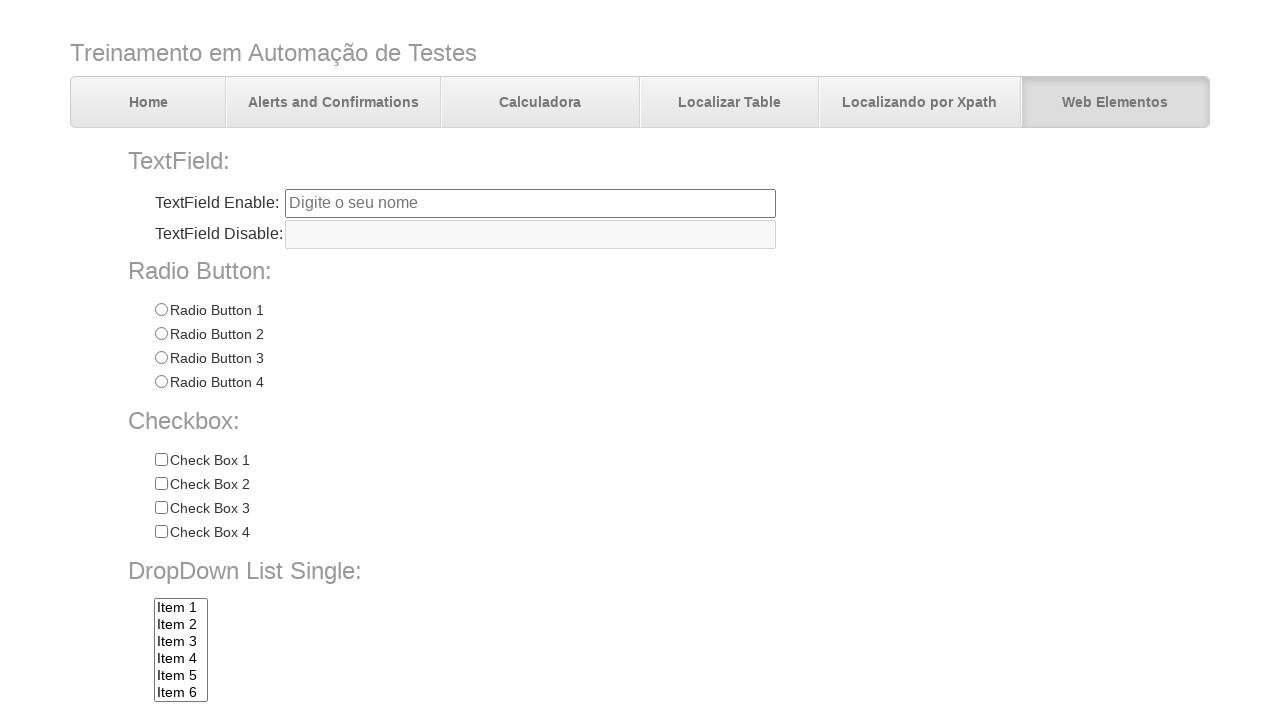

Clicked on Radio 3 option at (161, 358) on input[name='radioGroup1'][value='Radio 3']
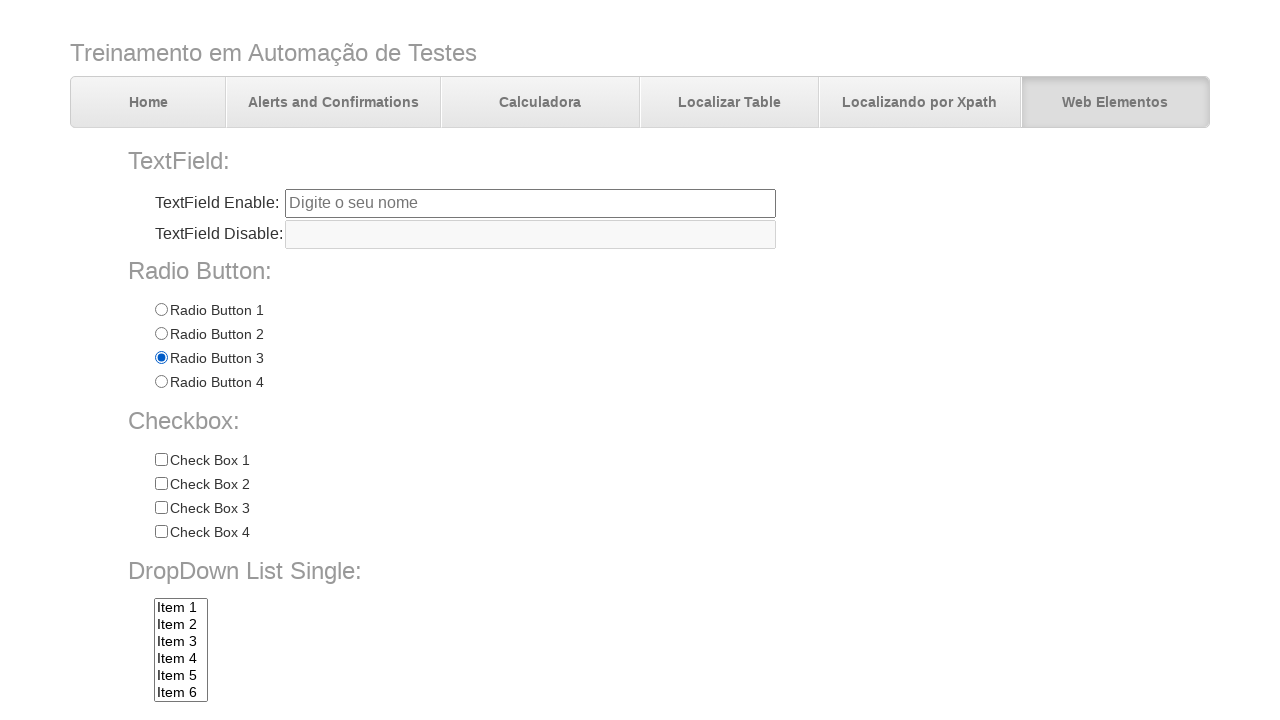

Verified that Radio 3 is selected
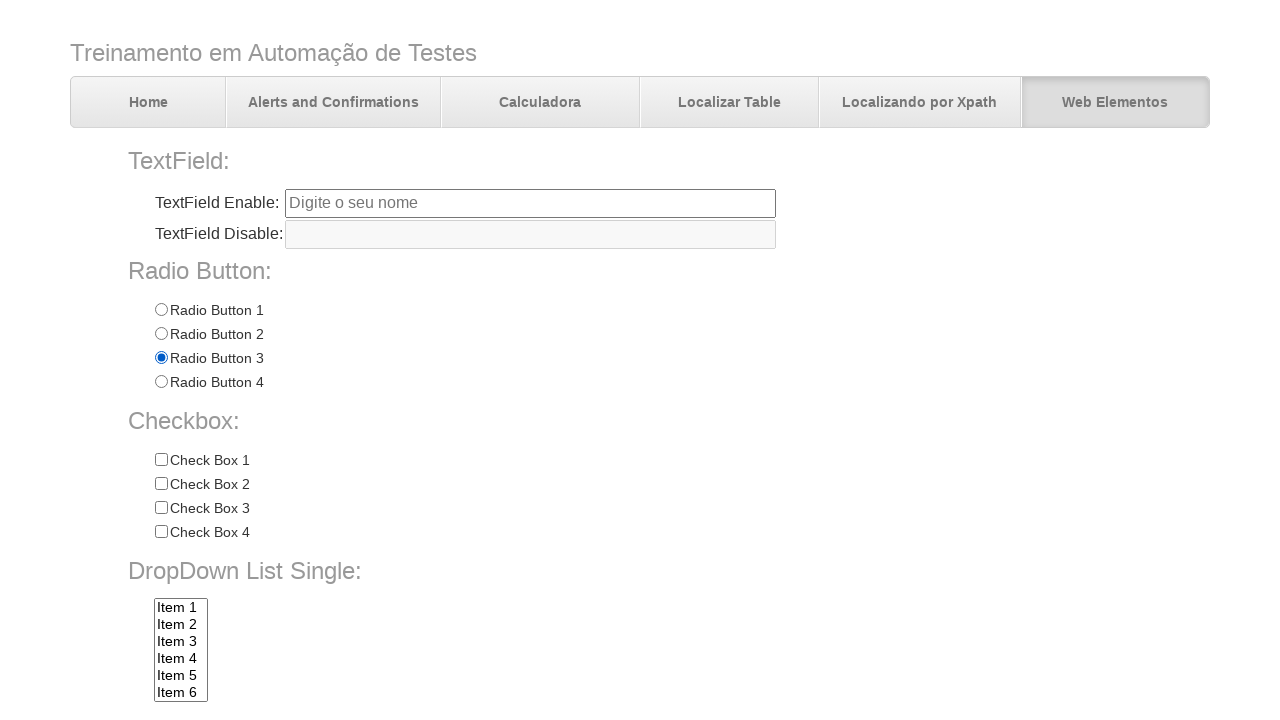

Verified that other radio buttons are not selected
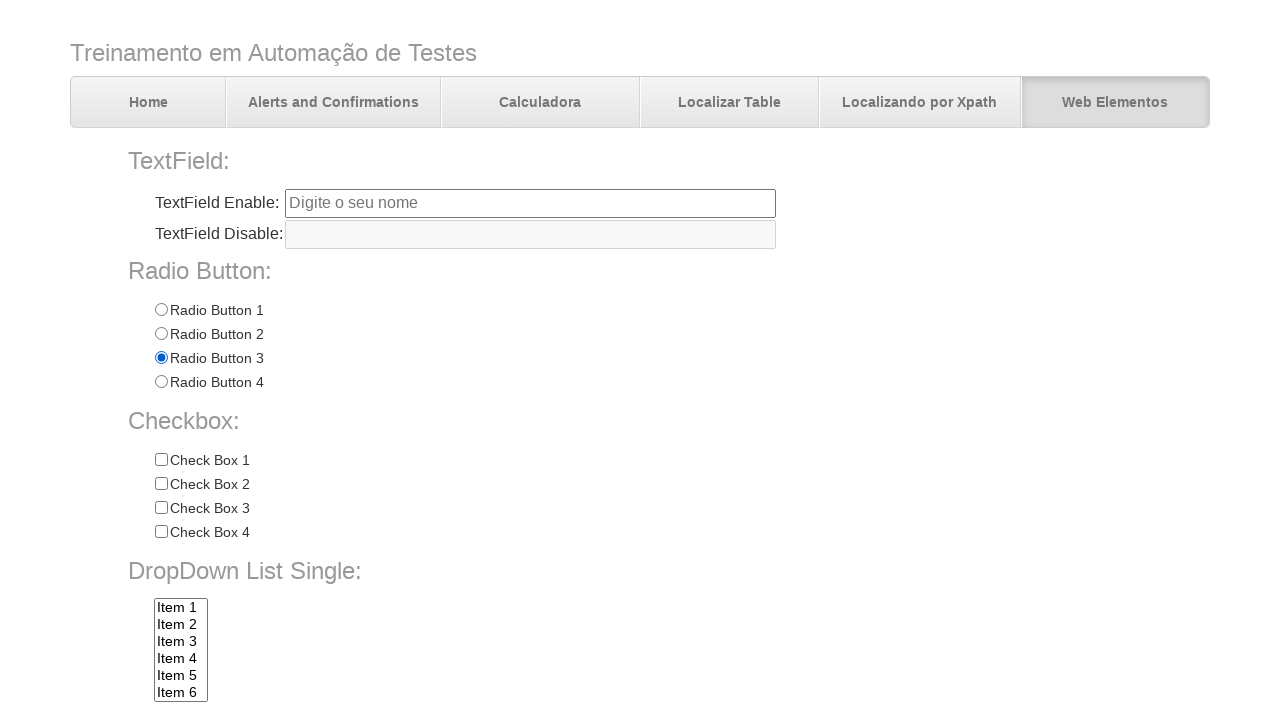

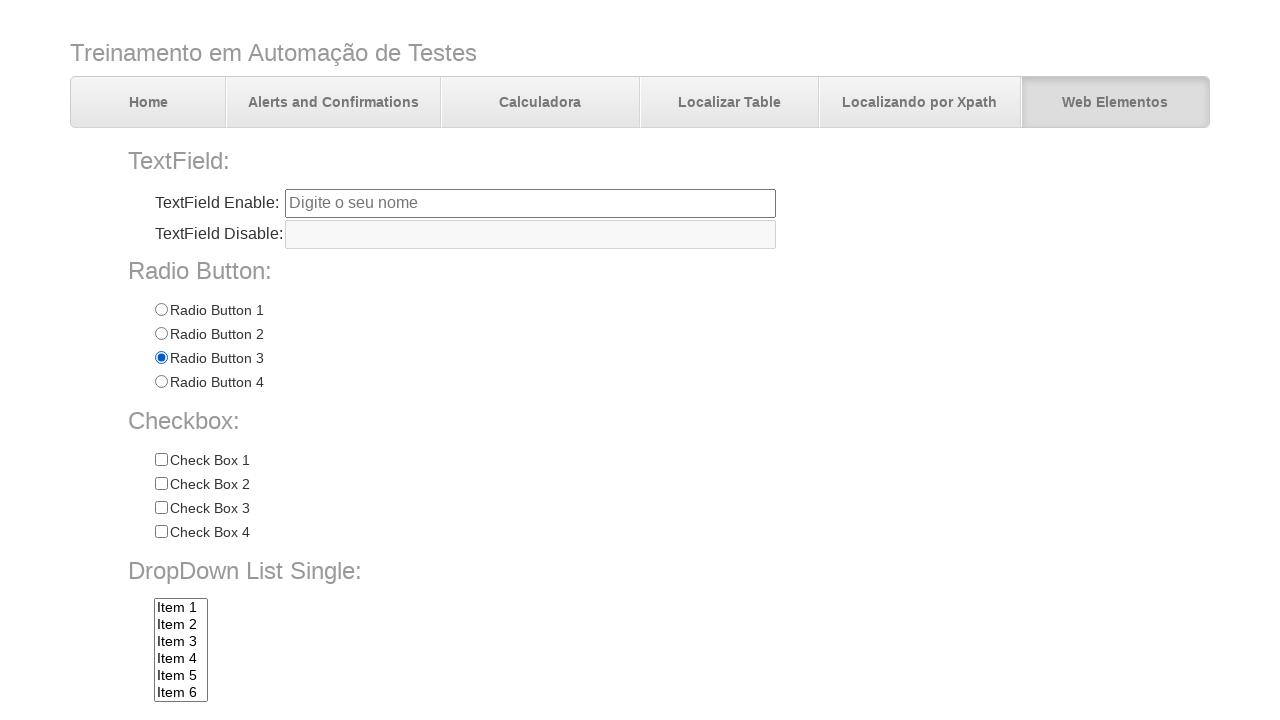